Tests triggering a browser print popup dialog using keyboard shortcut Ctrl+P, then navigates the print dialog using Tab and Enter keys

Starting URL: https://www.selenium.dev/

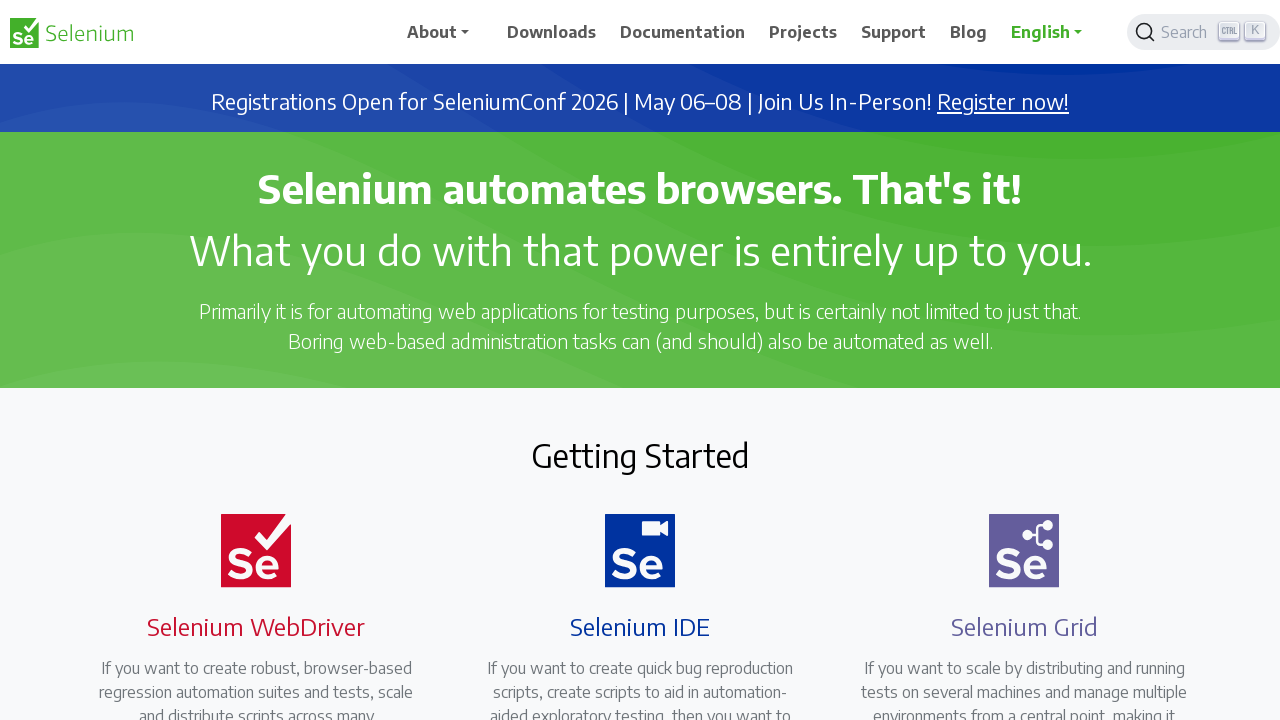

Page loaded - domcontentloaded state reached
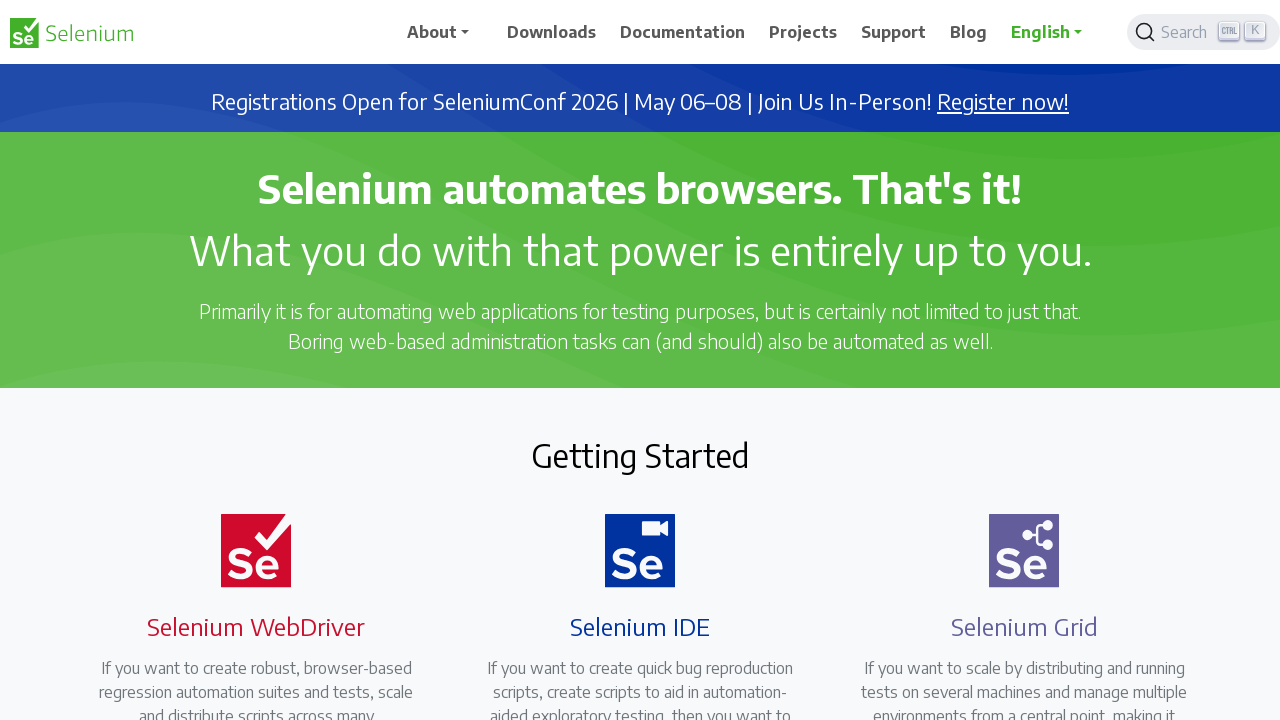

Triggered browser print popup with Ctrl+P keyboard shortcut
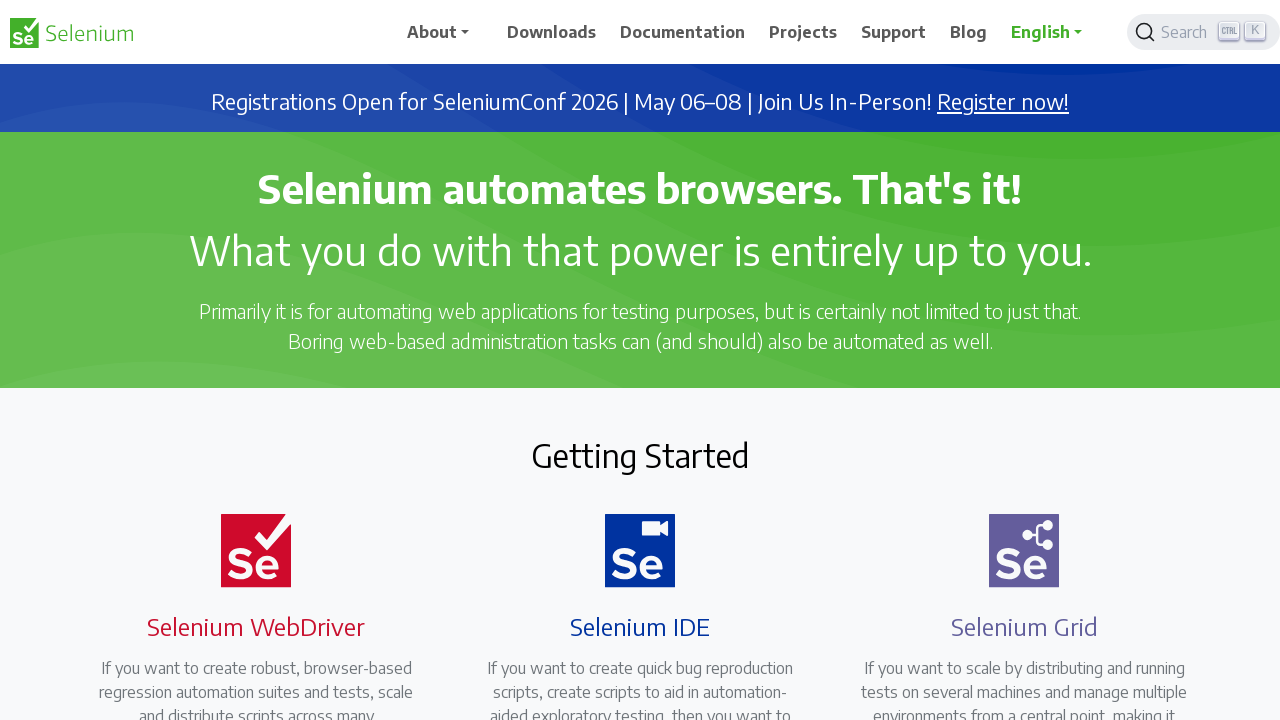

Waited 2 seconds for print dialog to appear
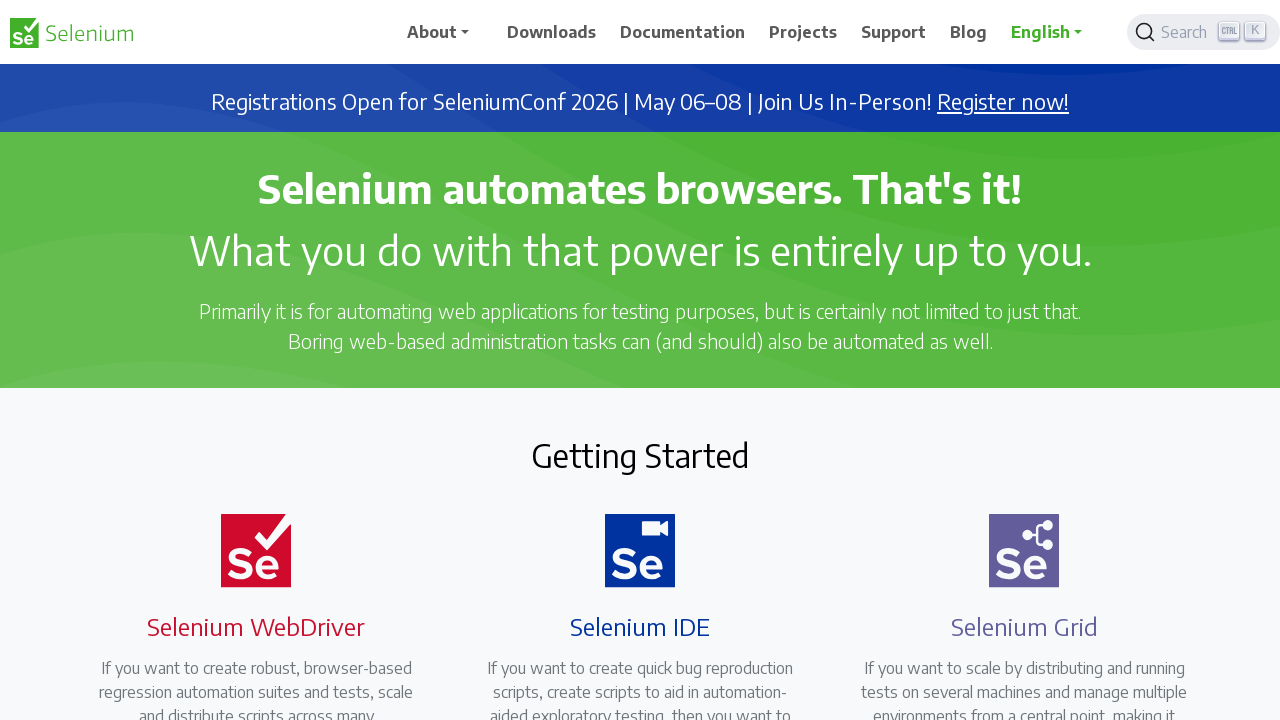

Pressed Tab to navigate within print dialog
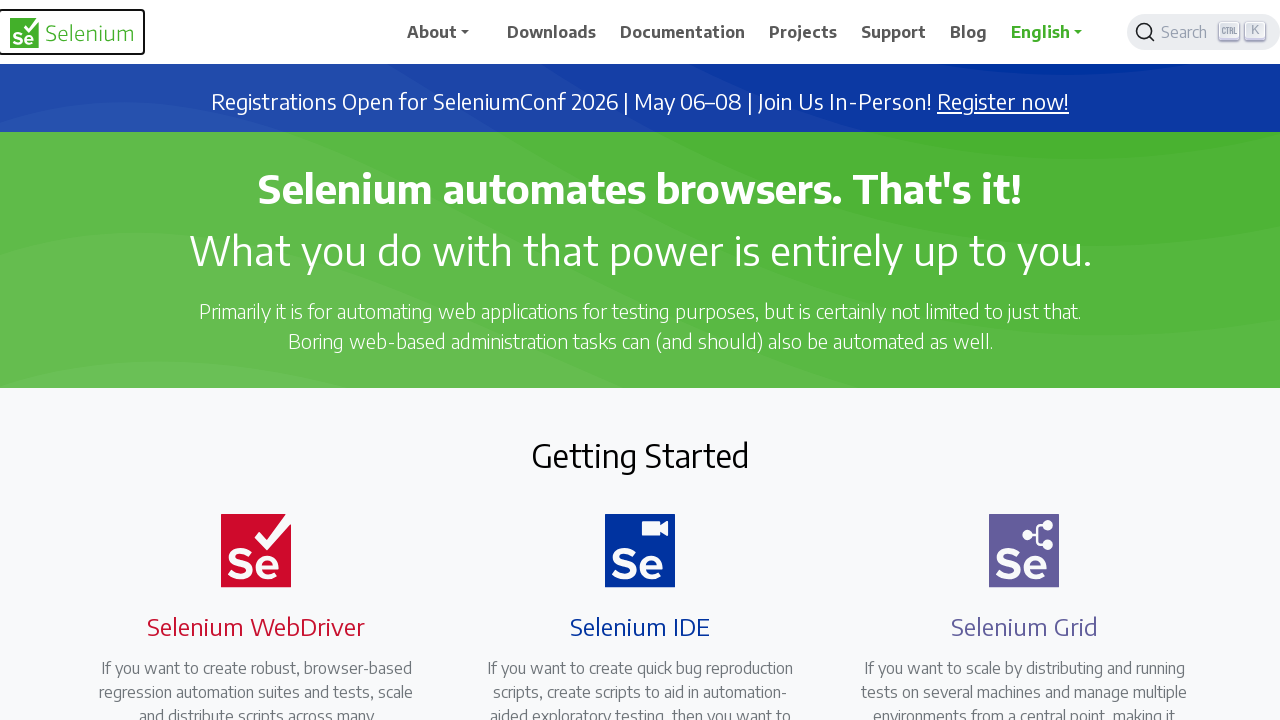

Waited 2 seconds after Tab navigation
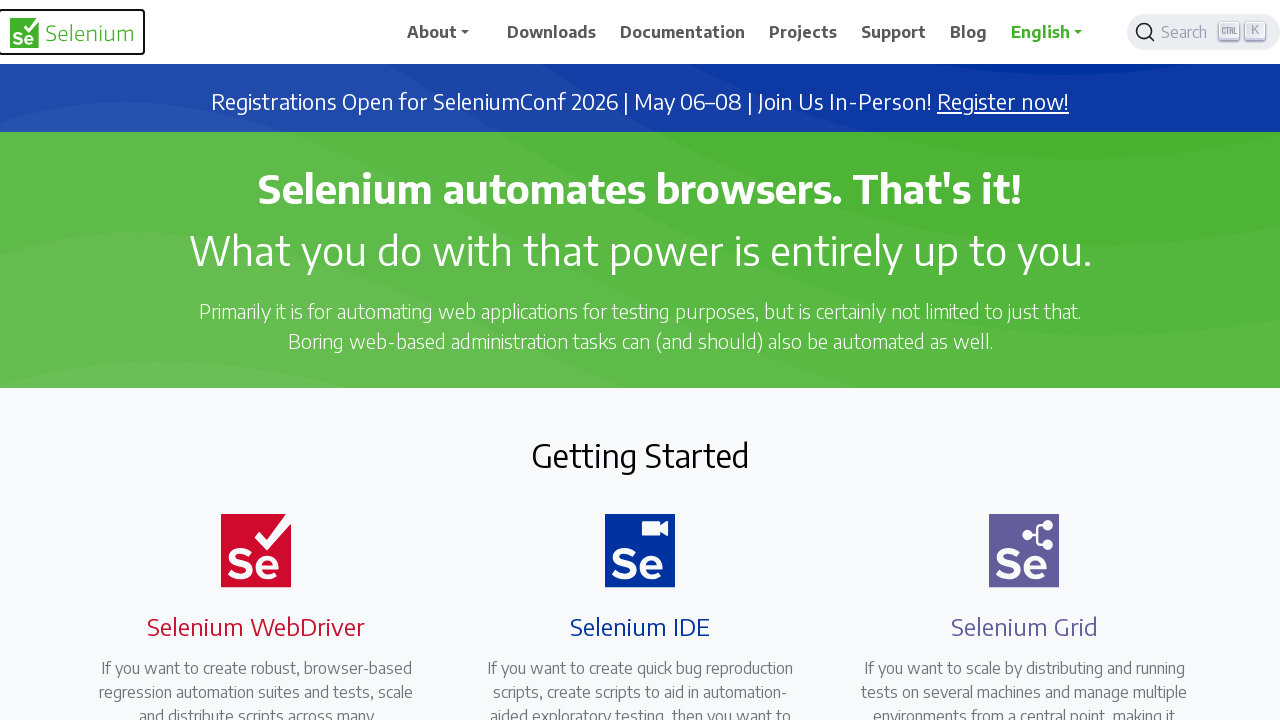

Pressed Enter to confirm and close print dialog
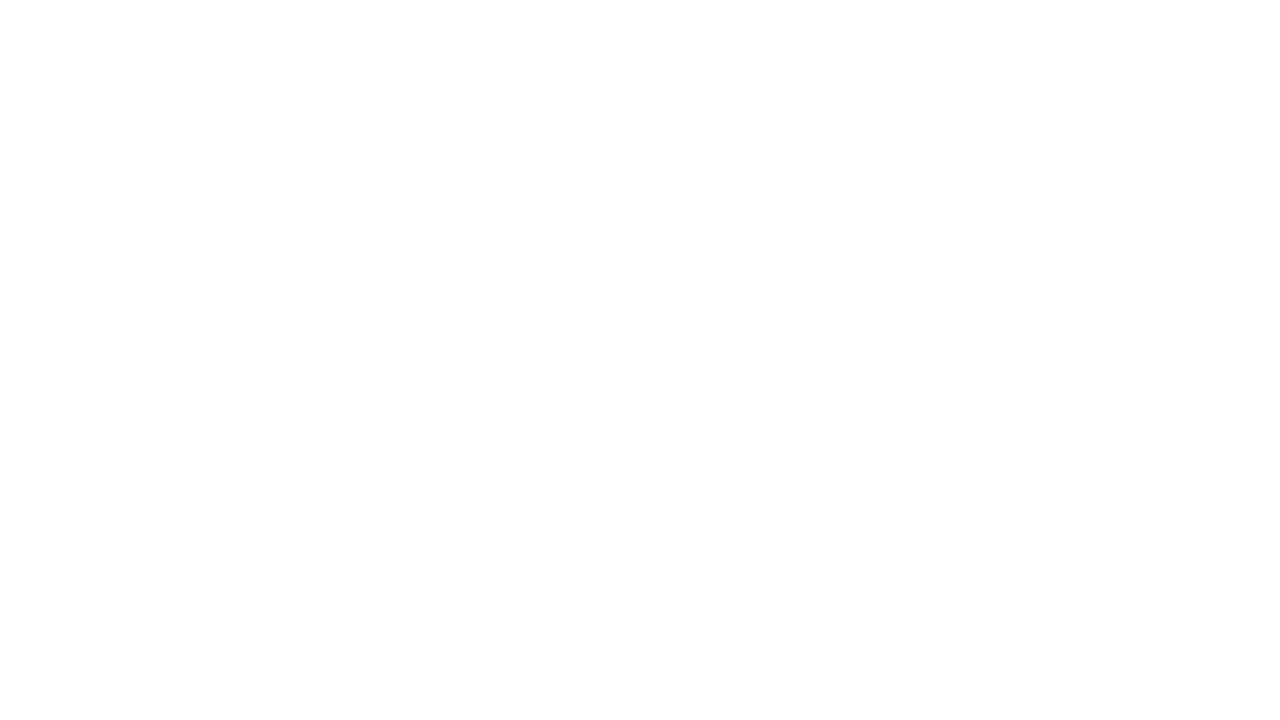

Waited 2 seconds for print dialog action to complete
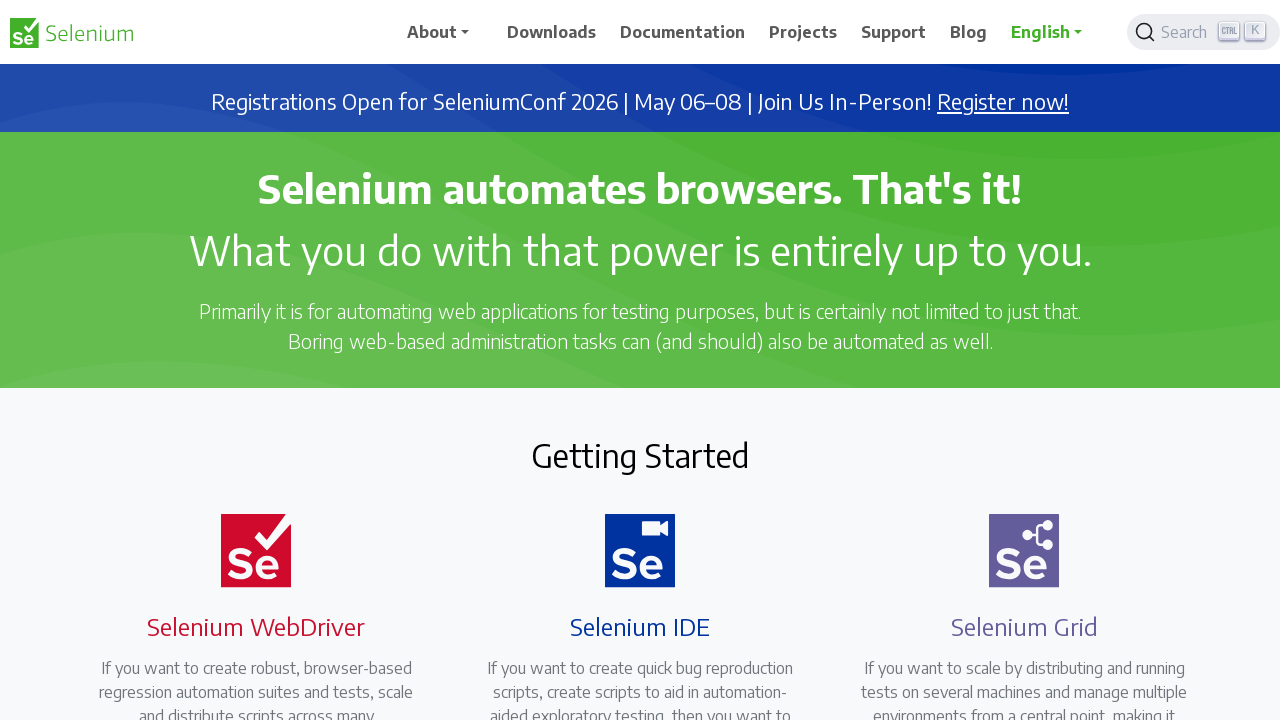

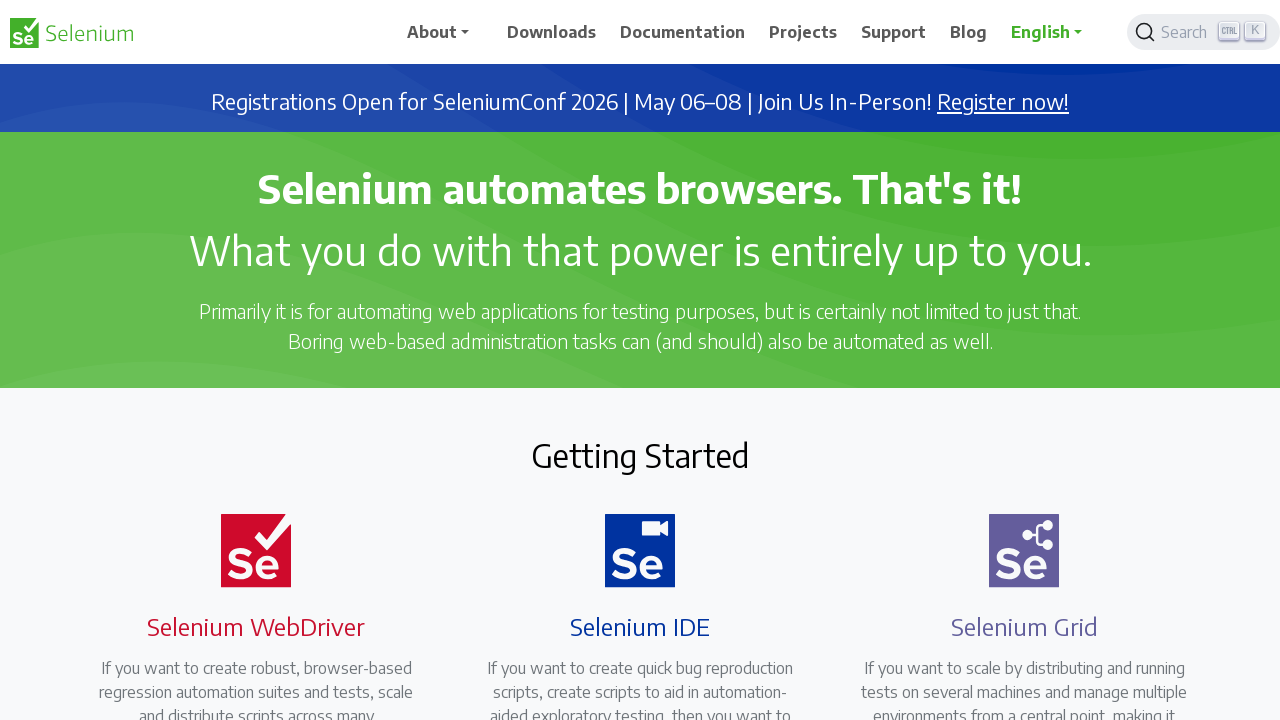